Tests tablet responsiveness by setting viewport to tablet size

Starting URL: https://console.apidirect.dev

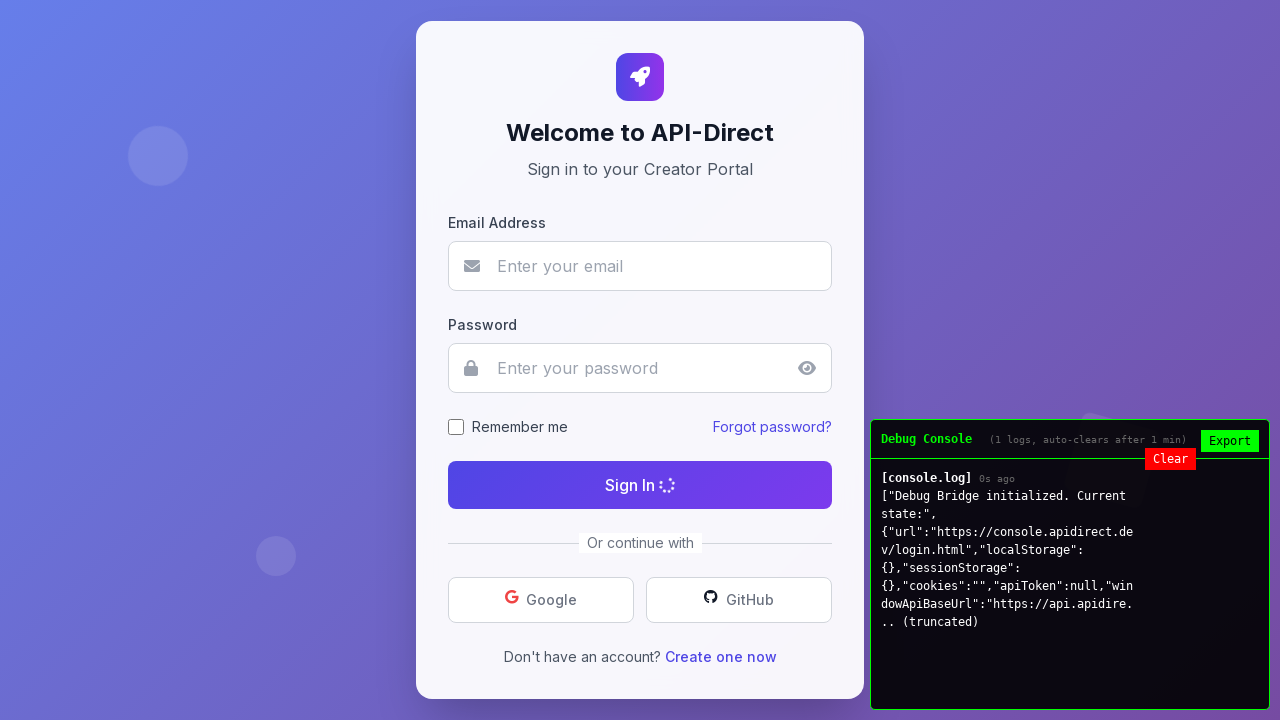

Set viewport to tablet size (768x1024)
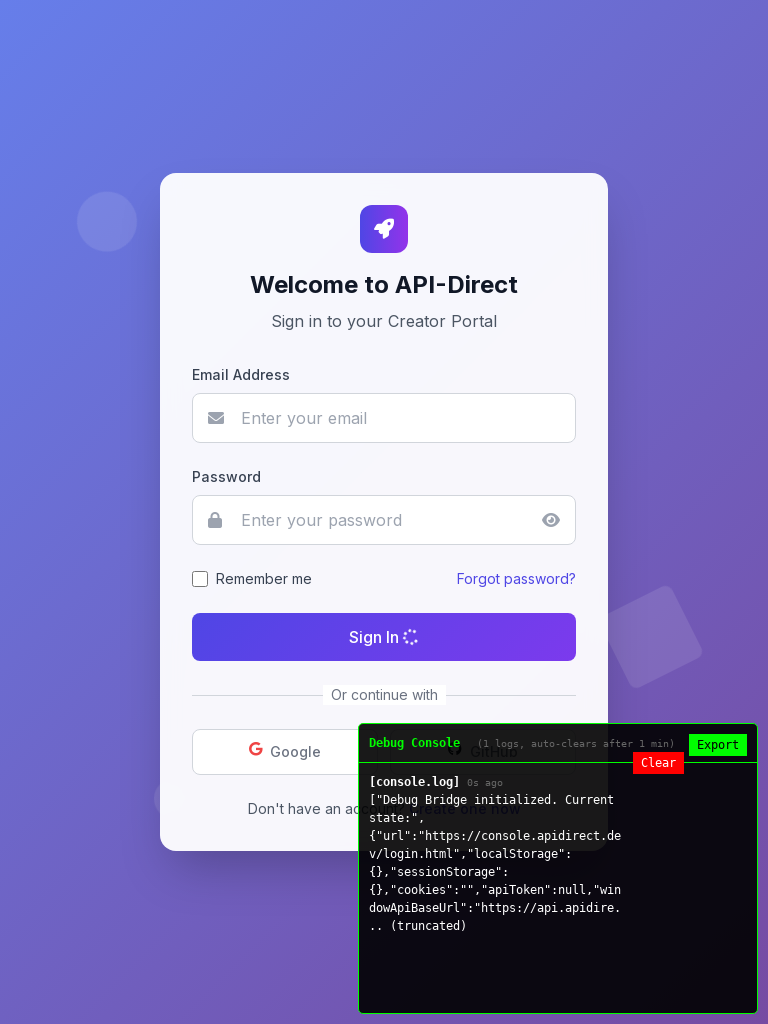

Reloaded page with tablet viewport
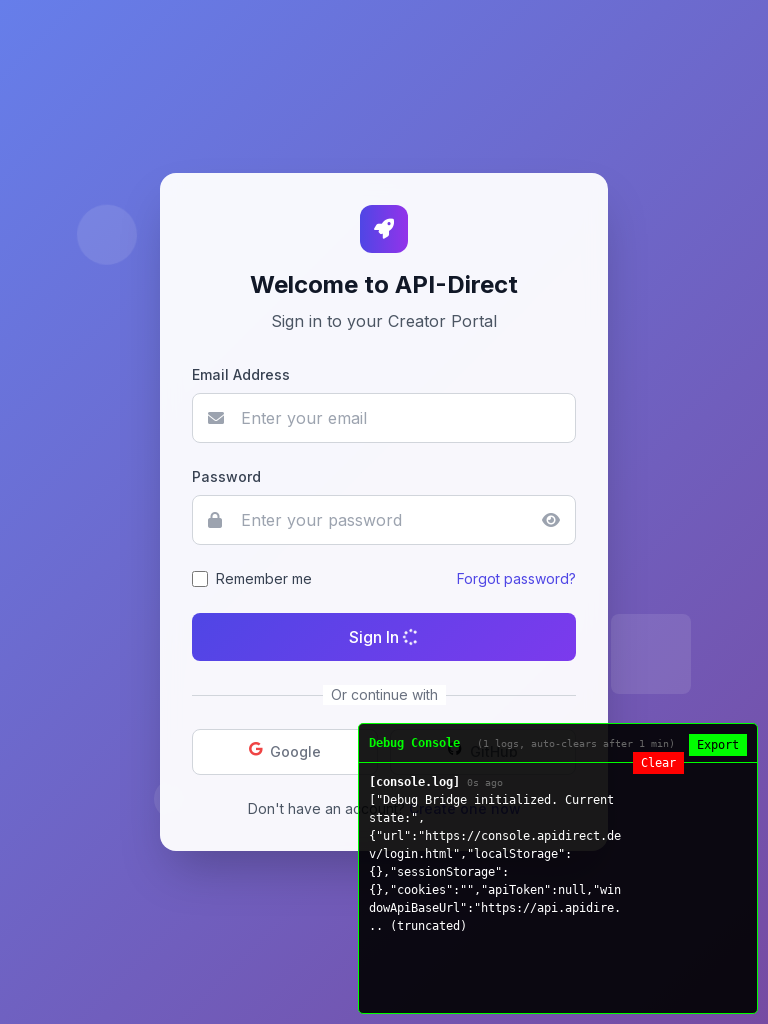

Verified body element is visible on tablet layout
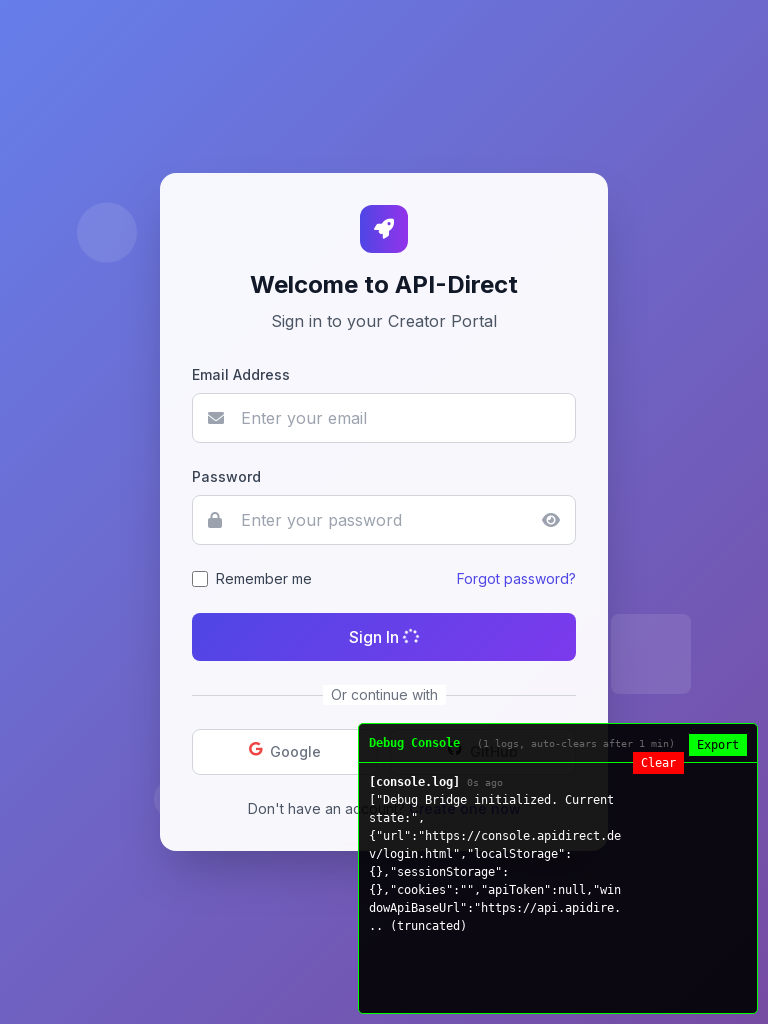

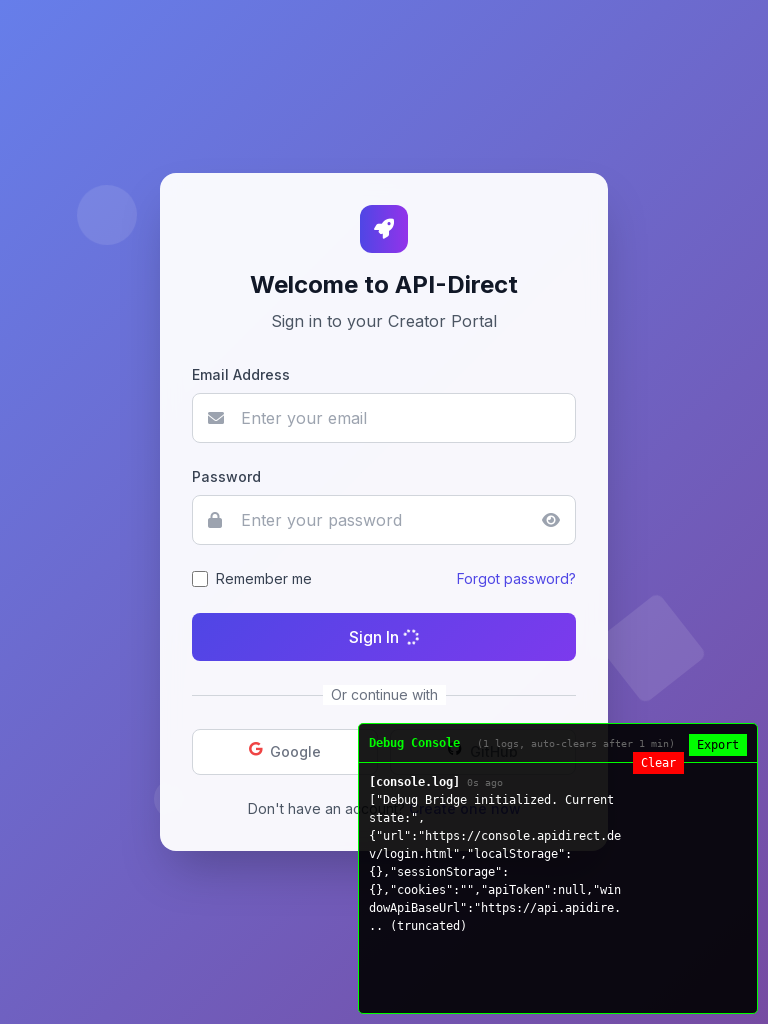